Navigates to the DemoQA homepage and clicks on the Elements section button to access the elements testing page

Starting URL: https://demoqa.com/

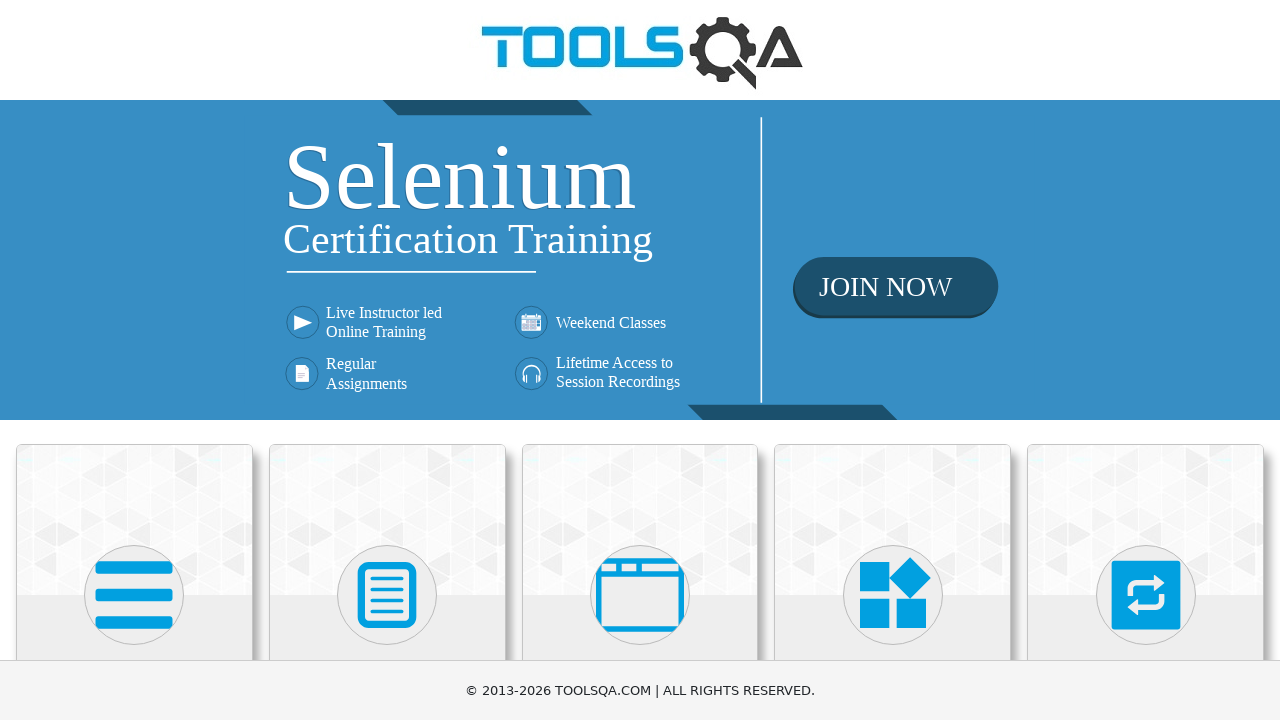

Clicked on the Elements section card on DemoQA homepage at (134, 520) on div.card:has-text('Elements')
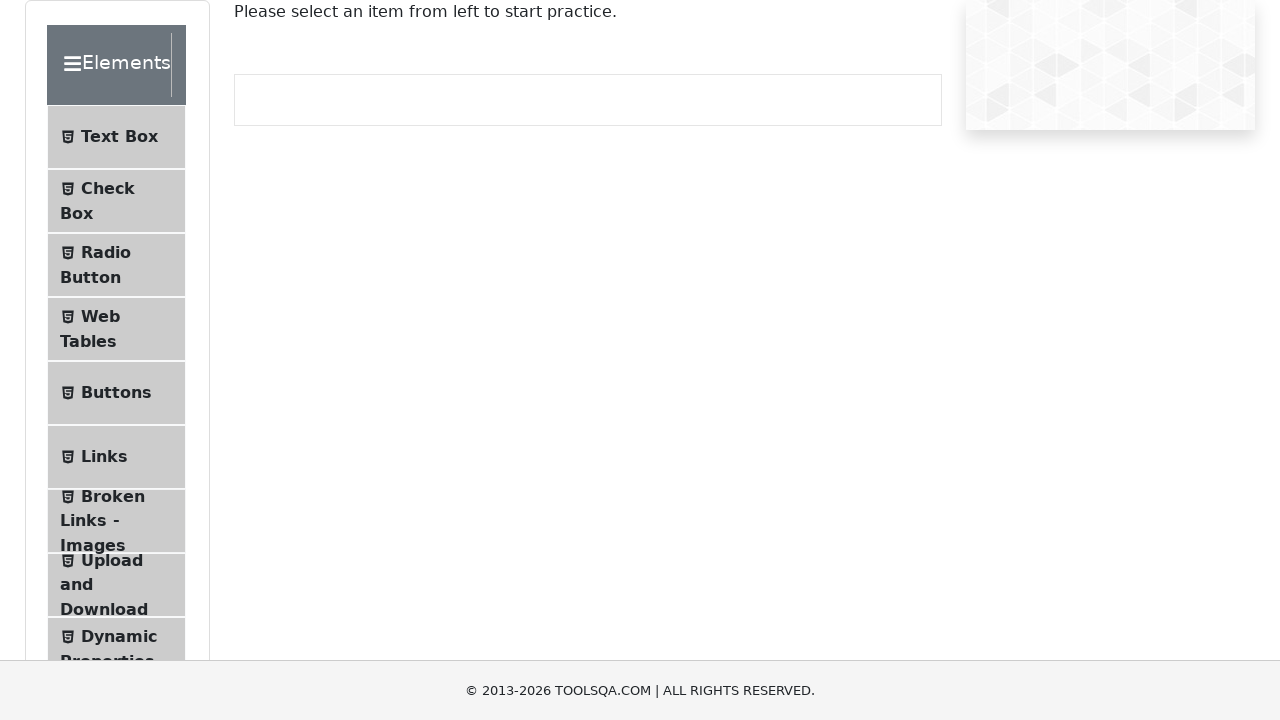

Navigated to the Elements testing page
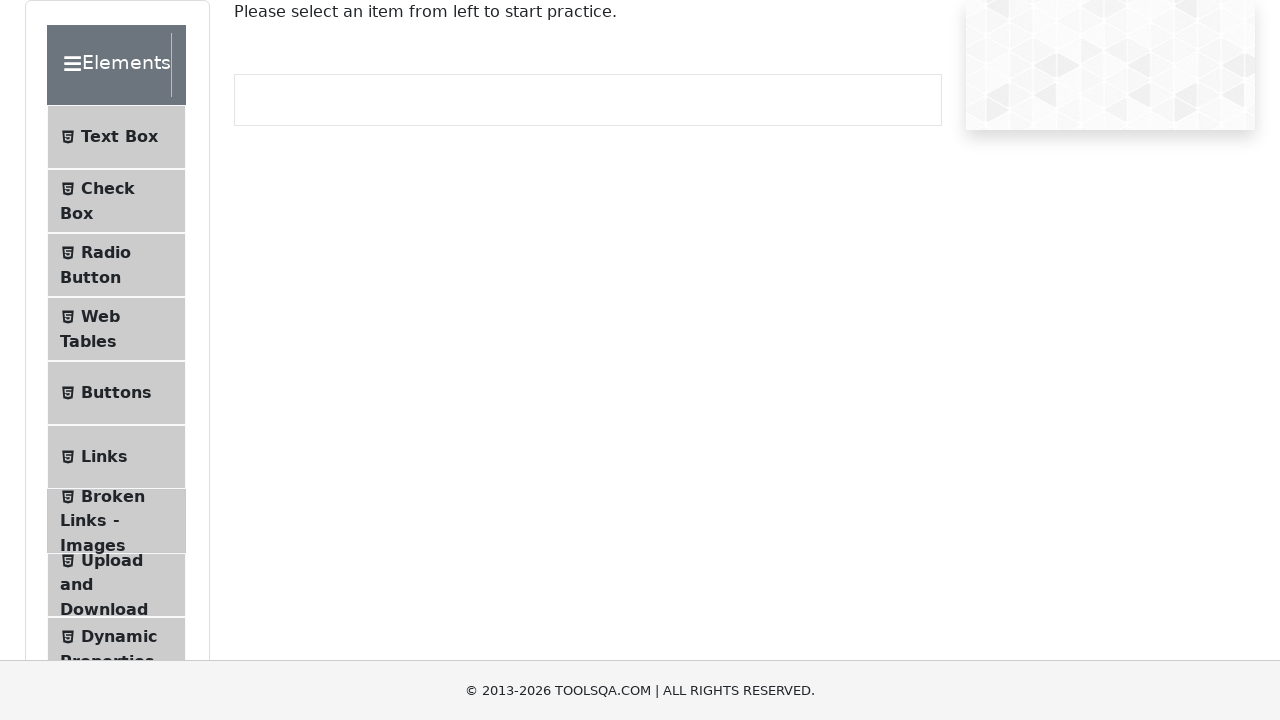

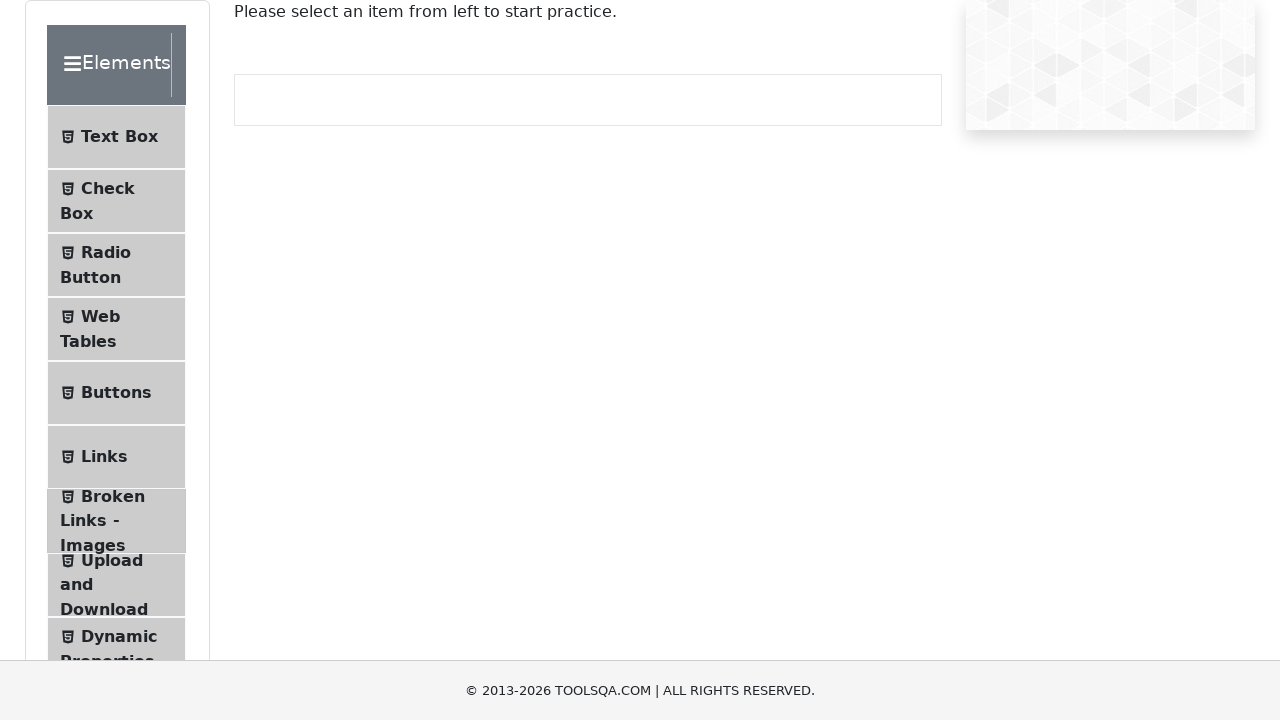